Tests handling of a JavaScript prompt alert with input box by entering text and accepting the dialog

Starting URL: https://the-internet.herokuapp.com/javascript_alerts

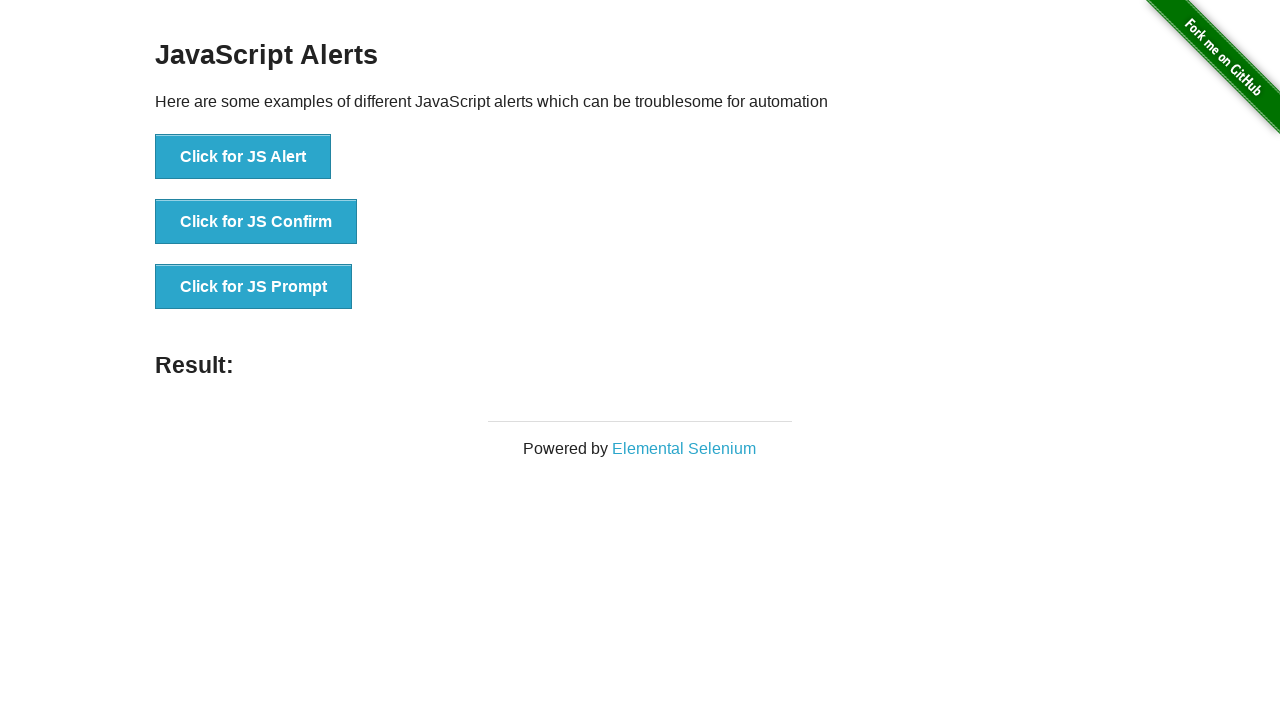

Set up dialog handler to accept prompt with 'Welcome' input
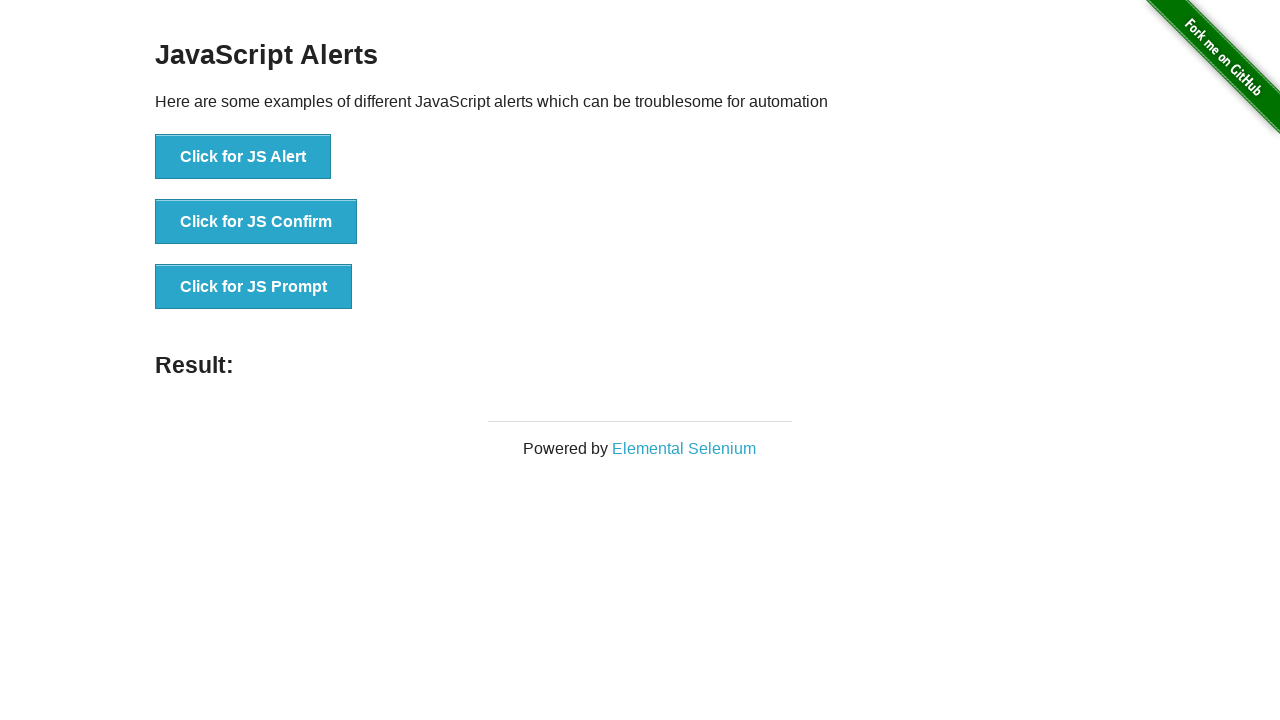

Clicked 'Click for JS Prompt' button to trigger prompt alert at (254, 287) on xpath=//button[normalize-space()='Click for JS Prompt']
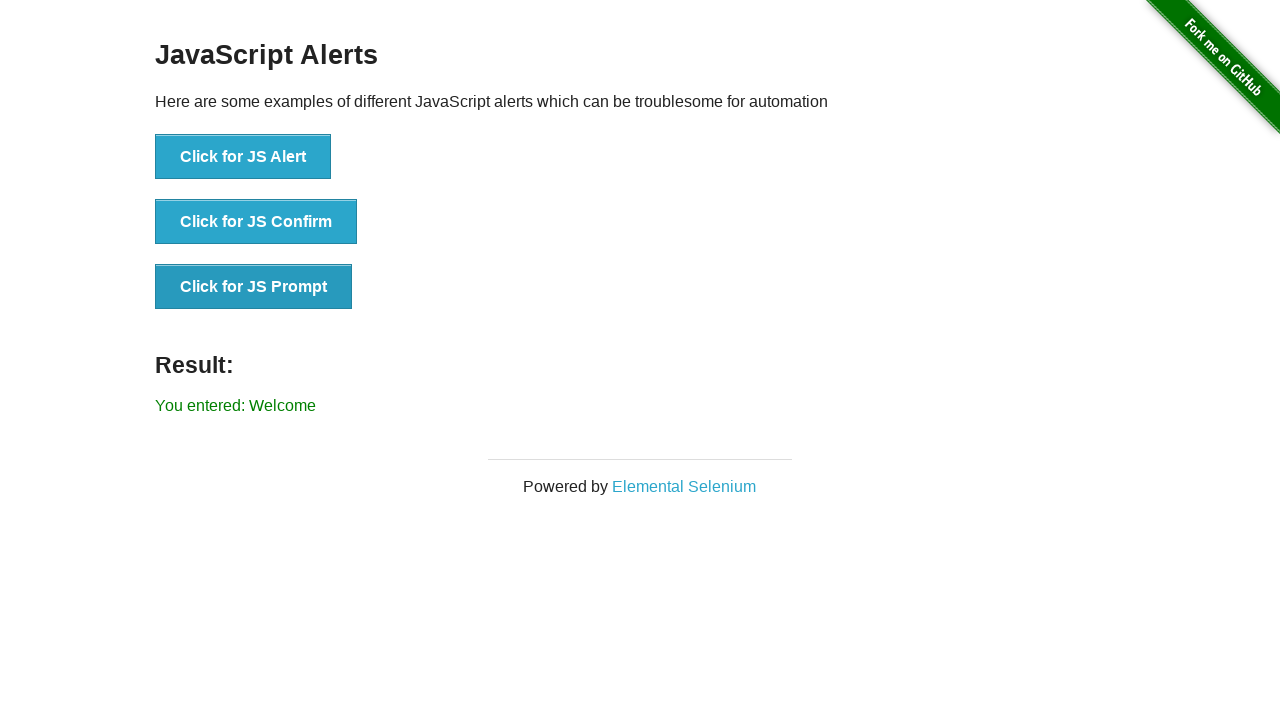

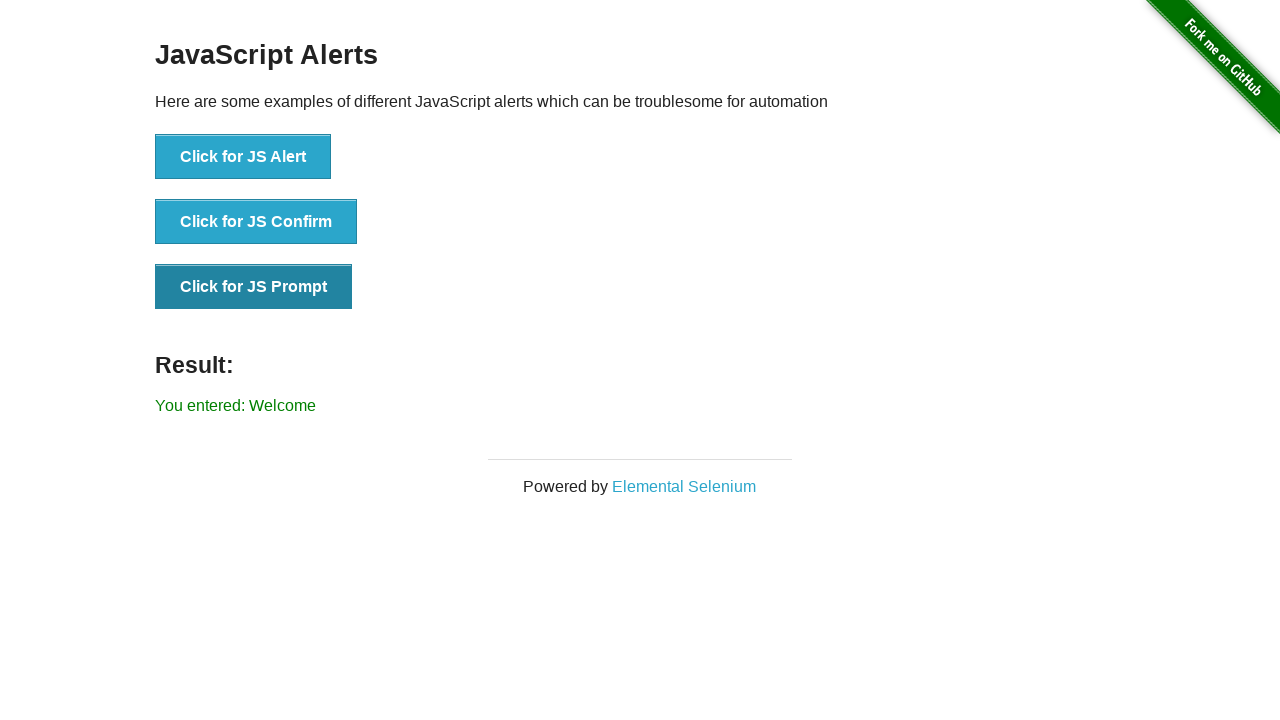